Tests JavaScript prompt alert functionality by clicking a button to trigger a prompt, entering text into the prompt, accepting it, and verifying the result message is displayed.

Starting URL: https://training-support.net/webelements/alerts

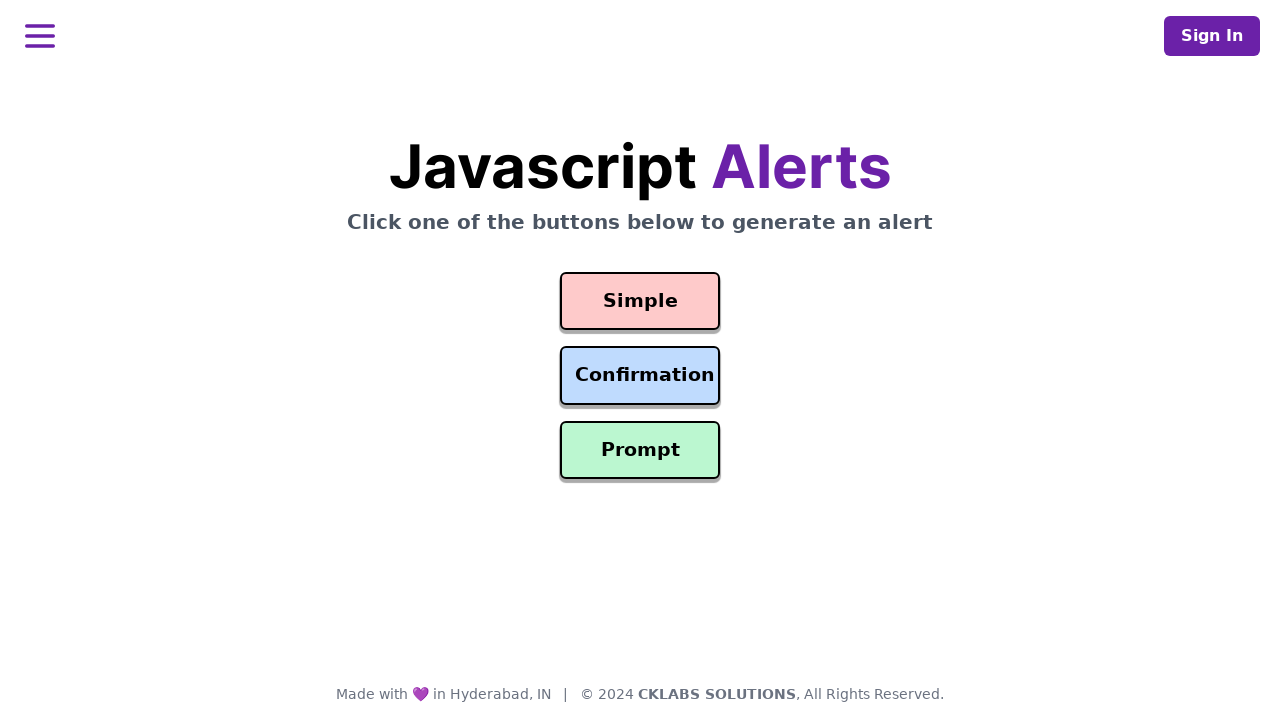

Clicked prompt button to trigger prompt alert at (640, 450) on #prompt
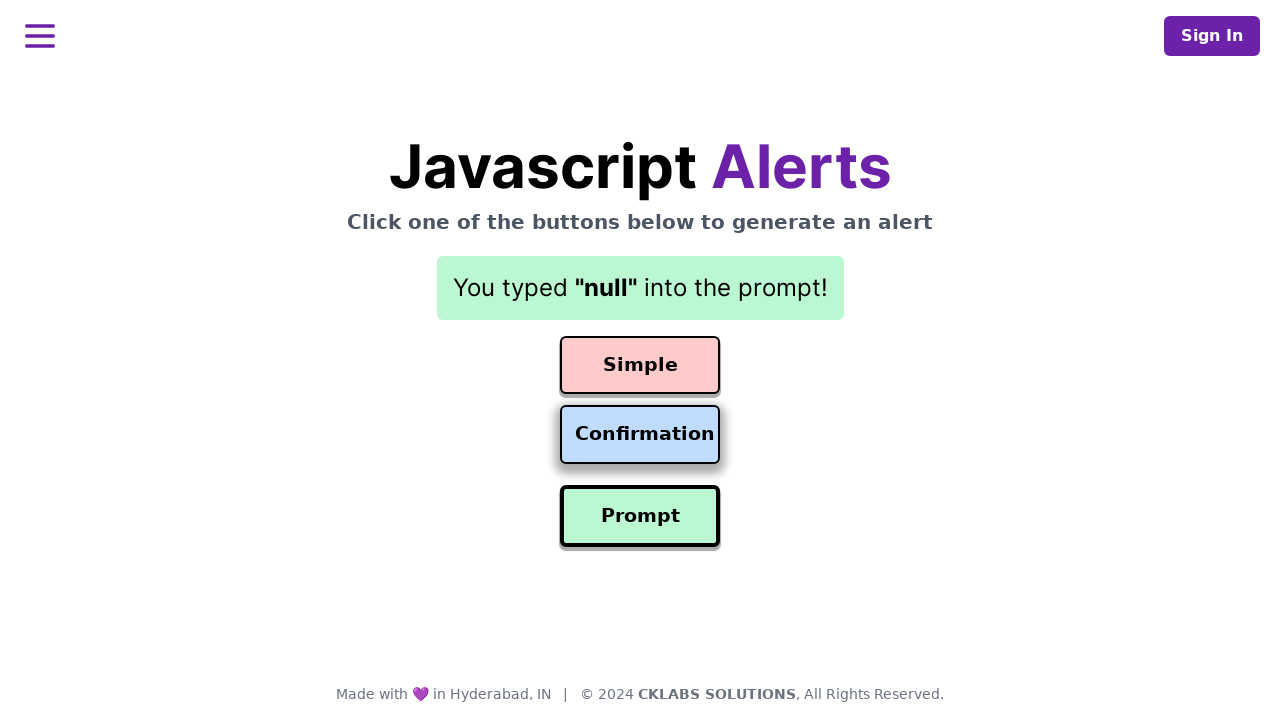

Attached dialog handler to accept prompt with 'Awesome!' text
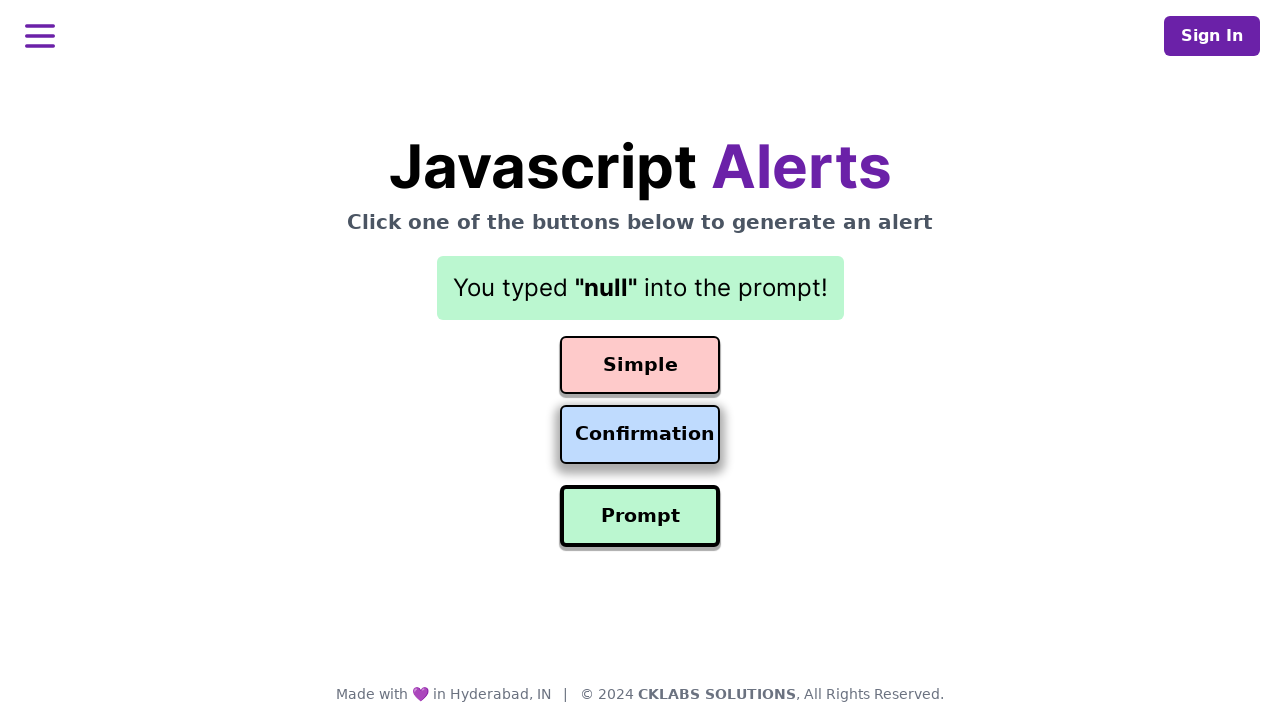

Re-clicked prompt button to trigger dialog with handler attached at (640, 516) on #prompt
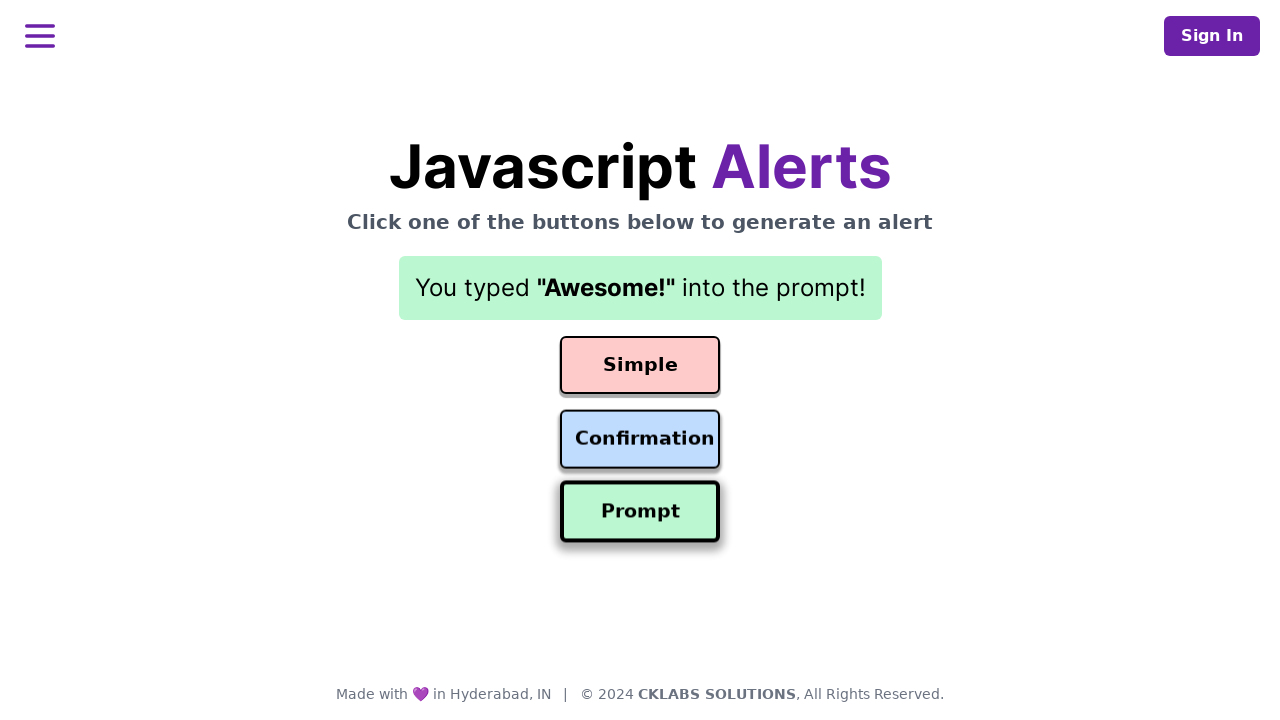

Result element appeared after accepting prompt
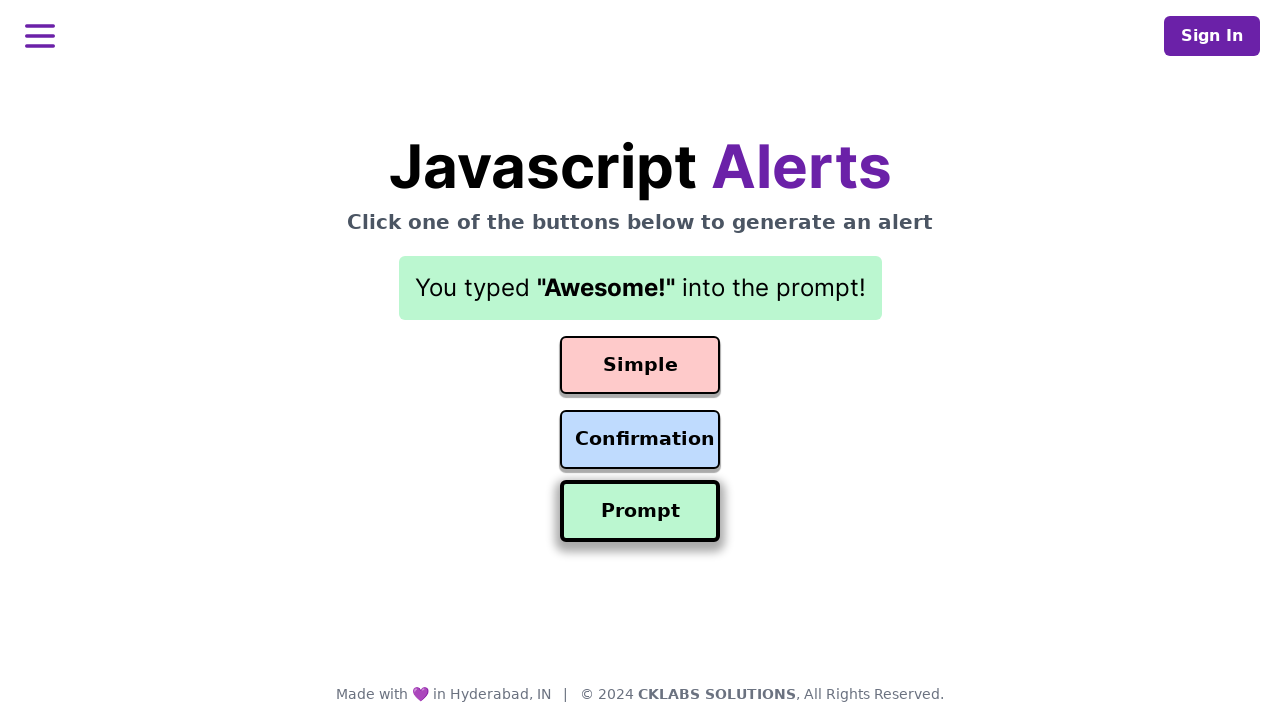

Verified result element is visible showing the prompt response
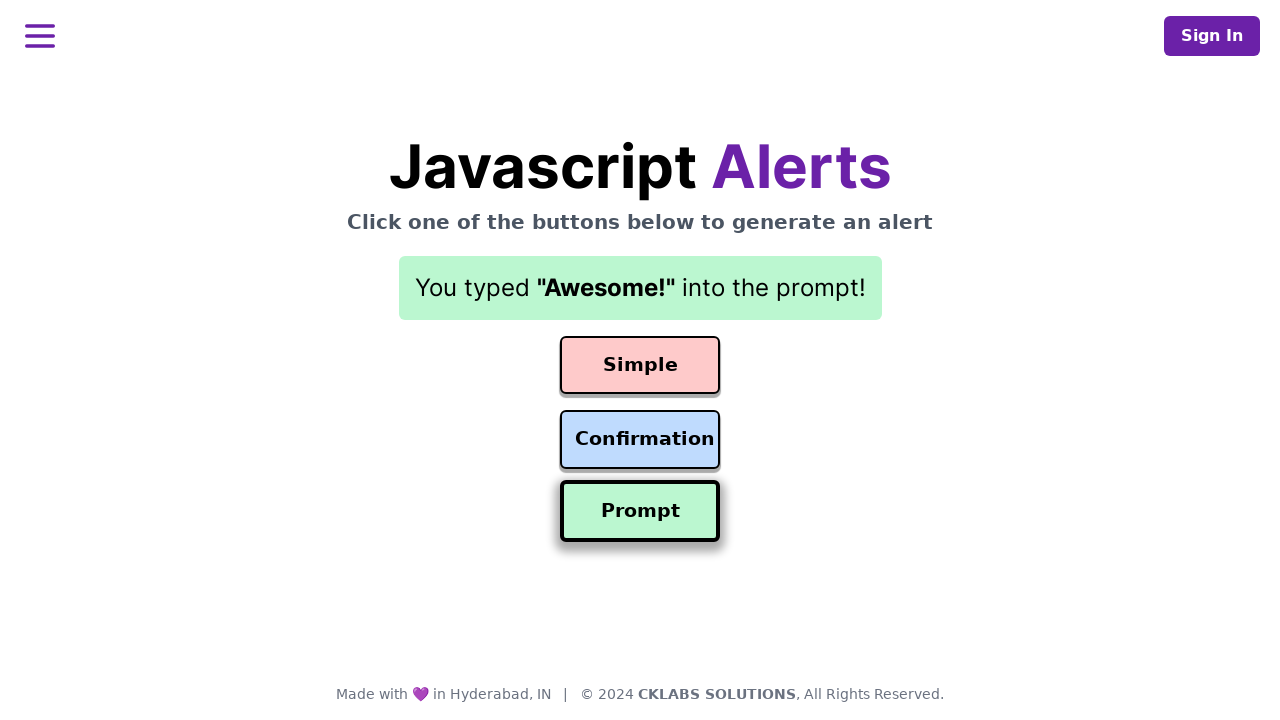

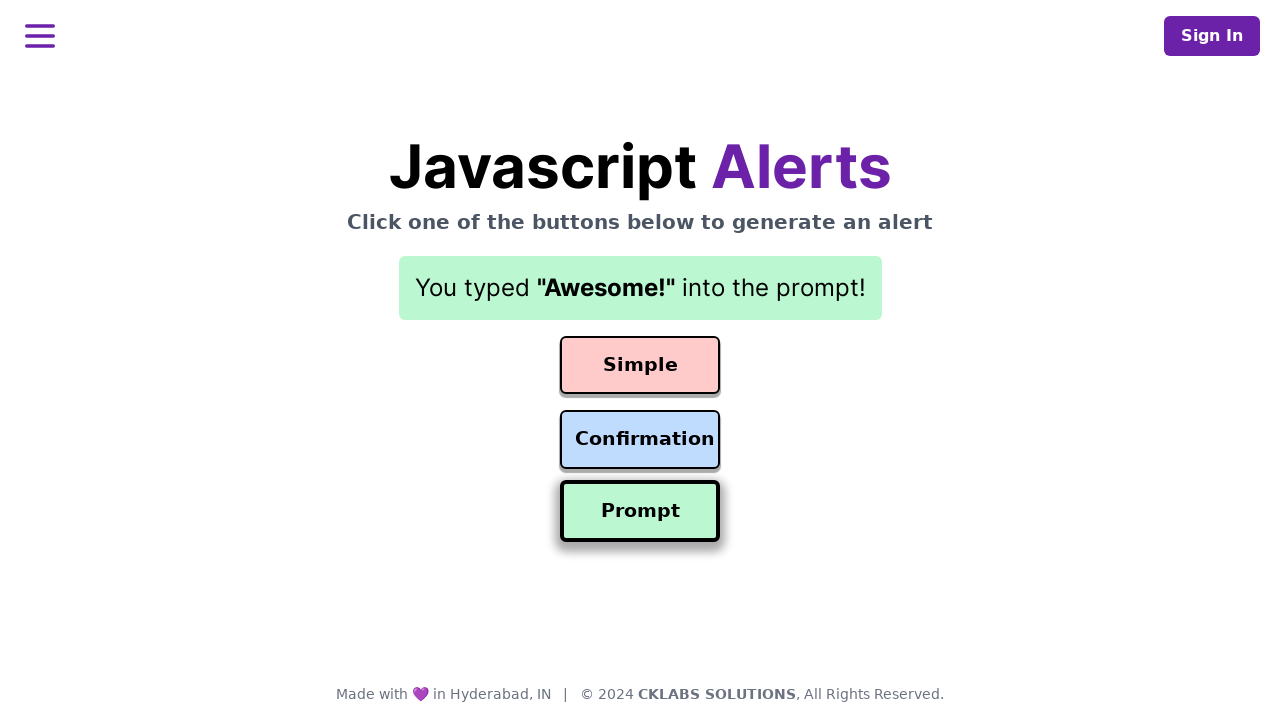